Tests drag-and-drop functionality by dragging element A to element B's position, swapping their locations on the page

Starting URL: https://the-internet.herokuapp.com/drag_and_drop

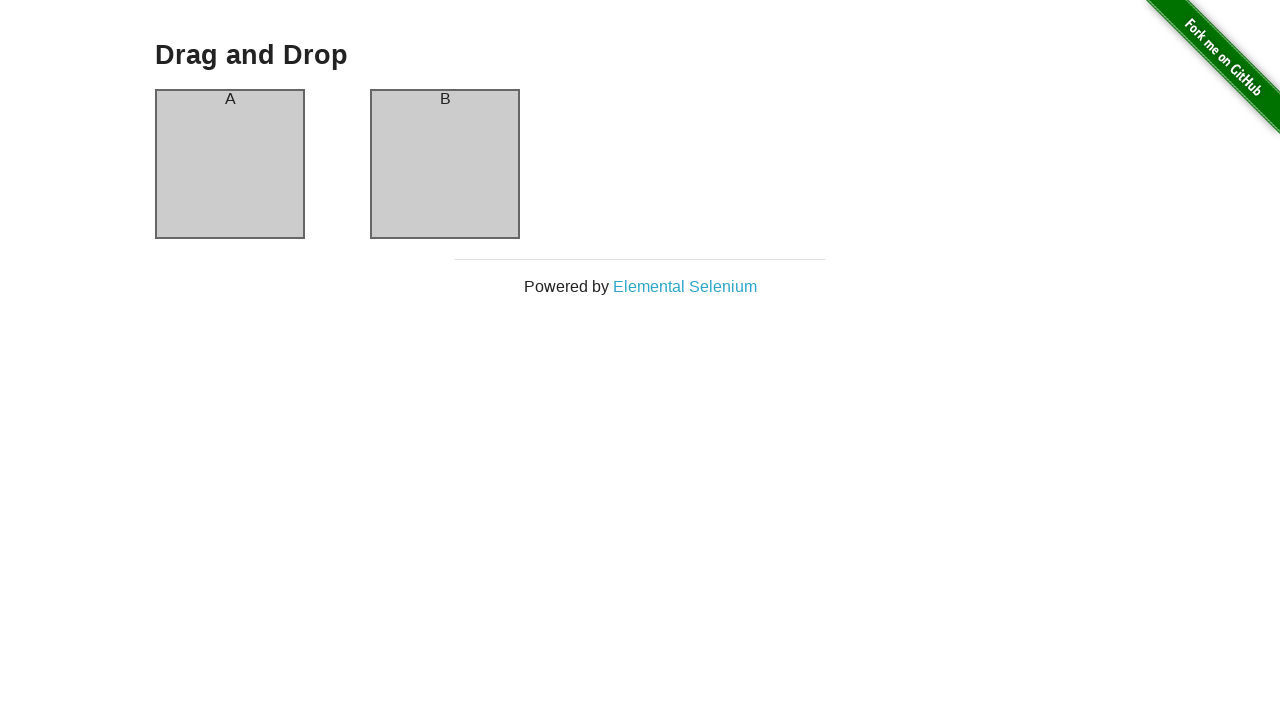

Waited for element A to be visible
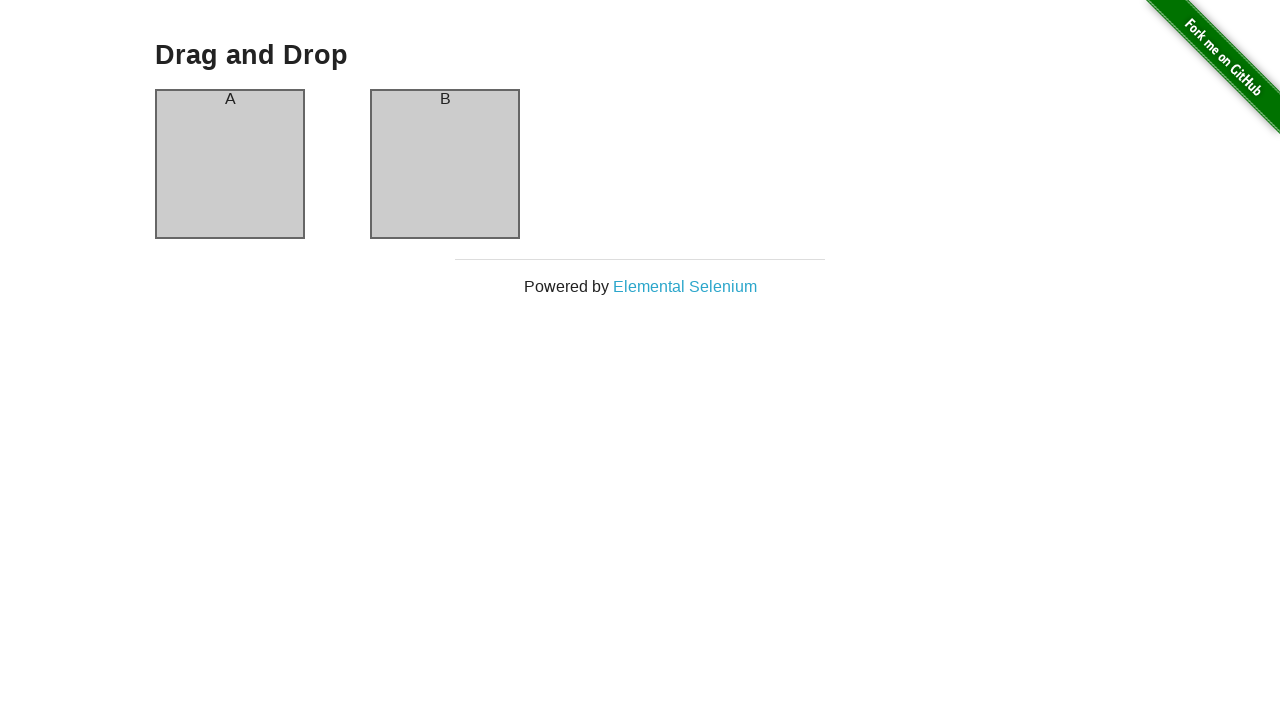

Waited for element B to be visible
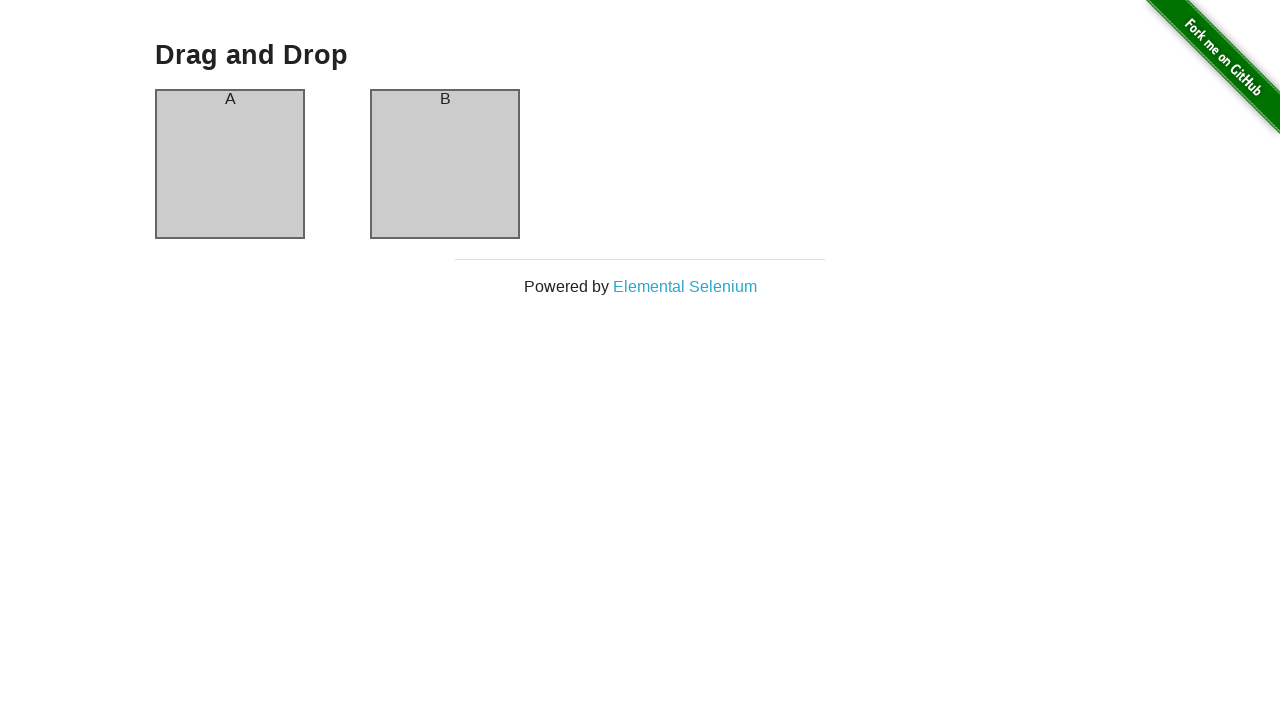

Dragged element A to element B's position at (445, 164)
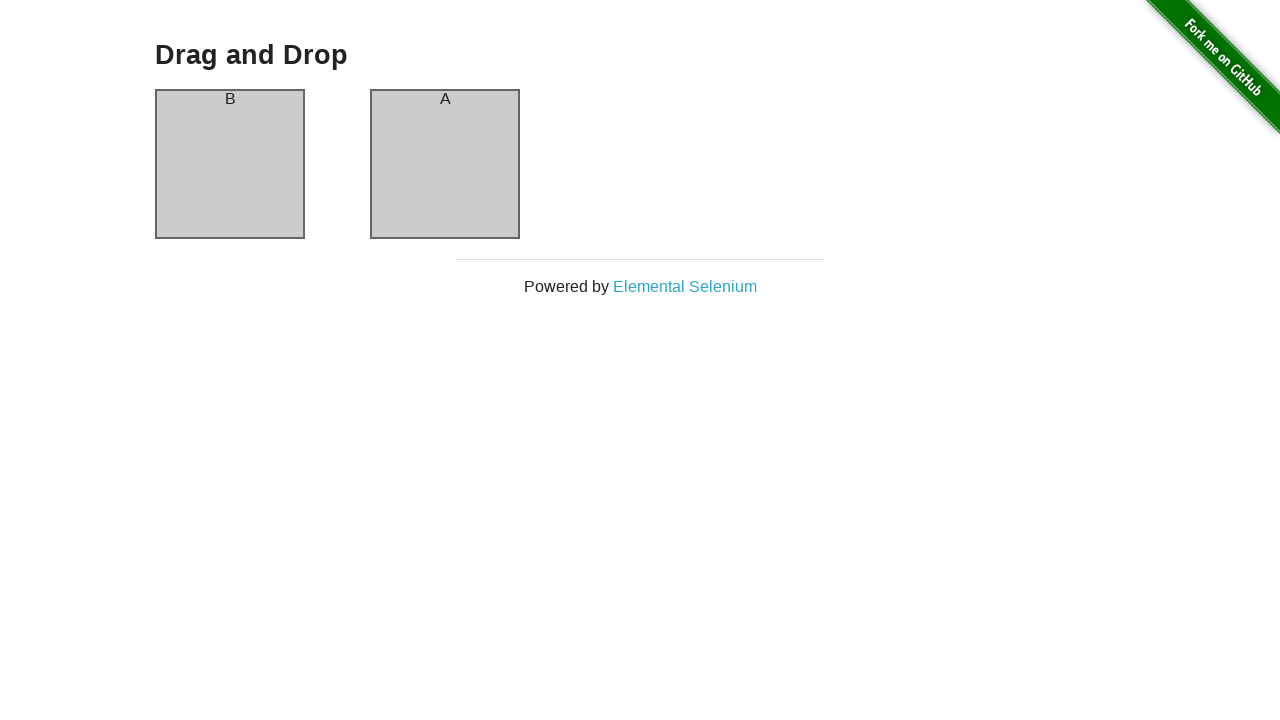

Verified that element A now contains header 'B' - swap successful
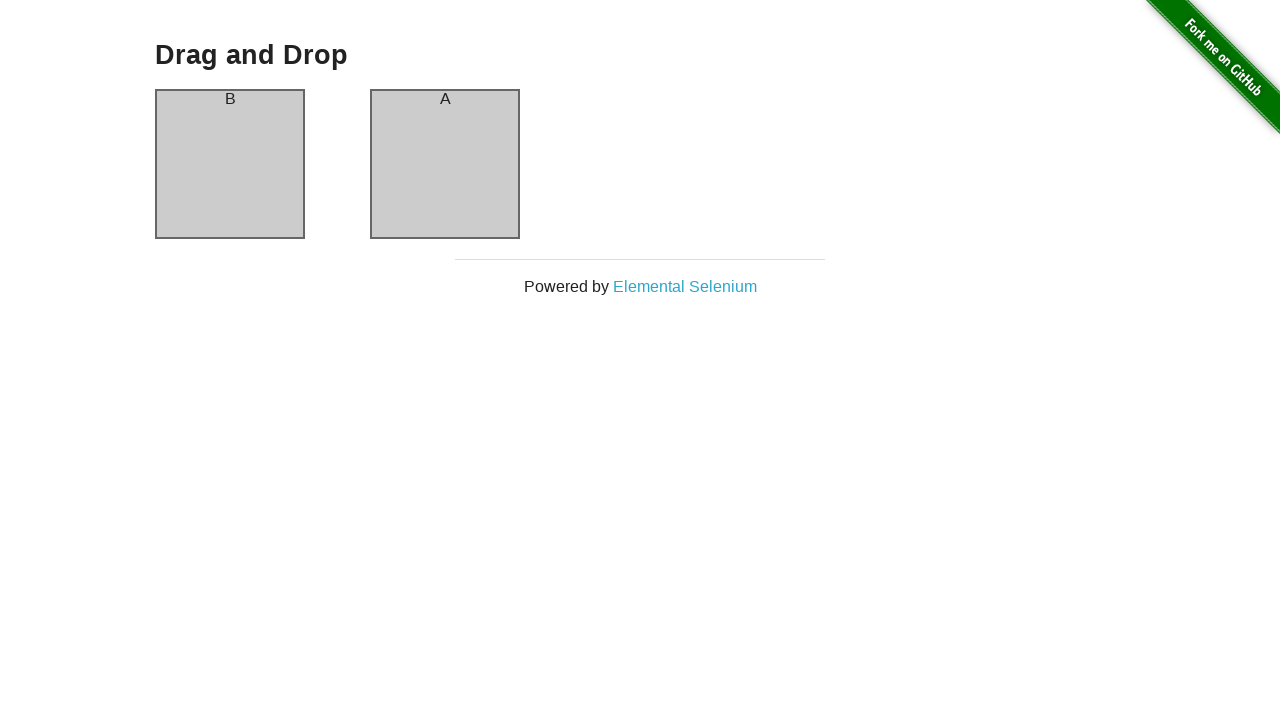

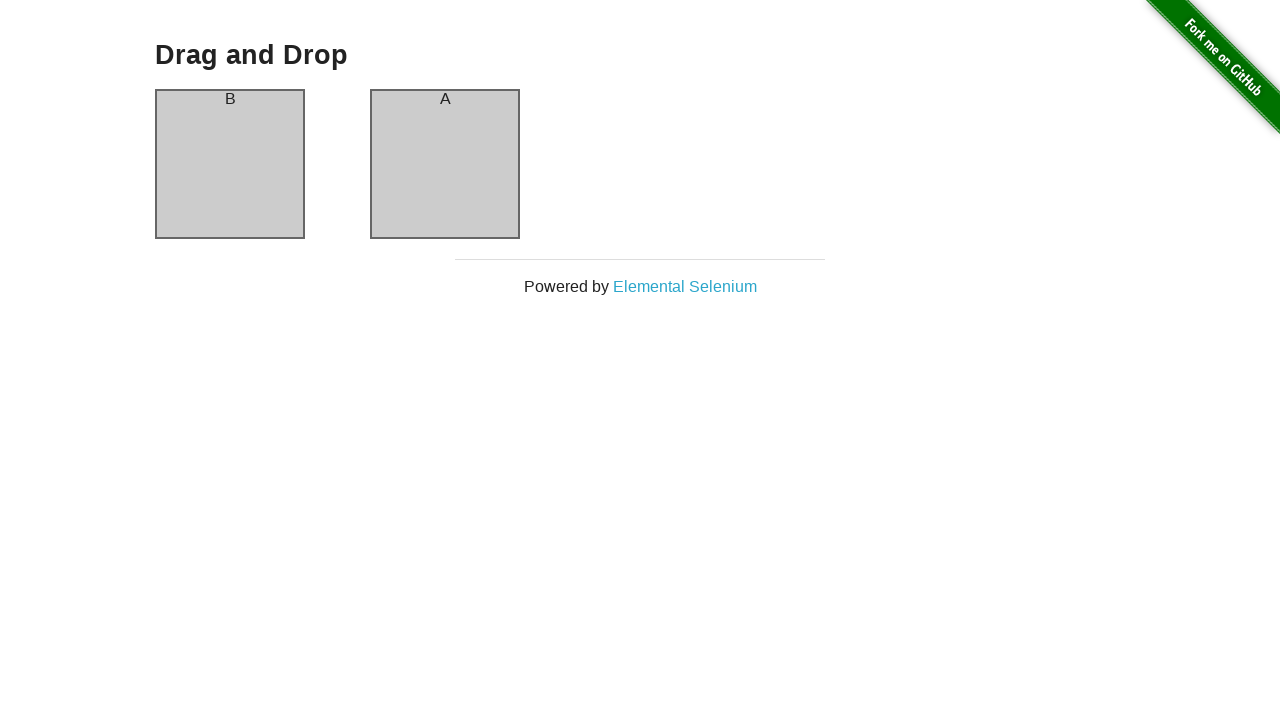